Tests different types of JavaScript alerts (simple alert, confirmation dialog, and prompt) by triggering them and interacting with accept/dismiss actions

Starting URL: https://syntaxprojects.com/javascript-alert-box-demo.php

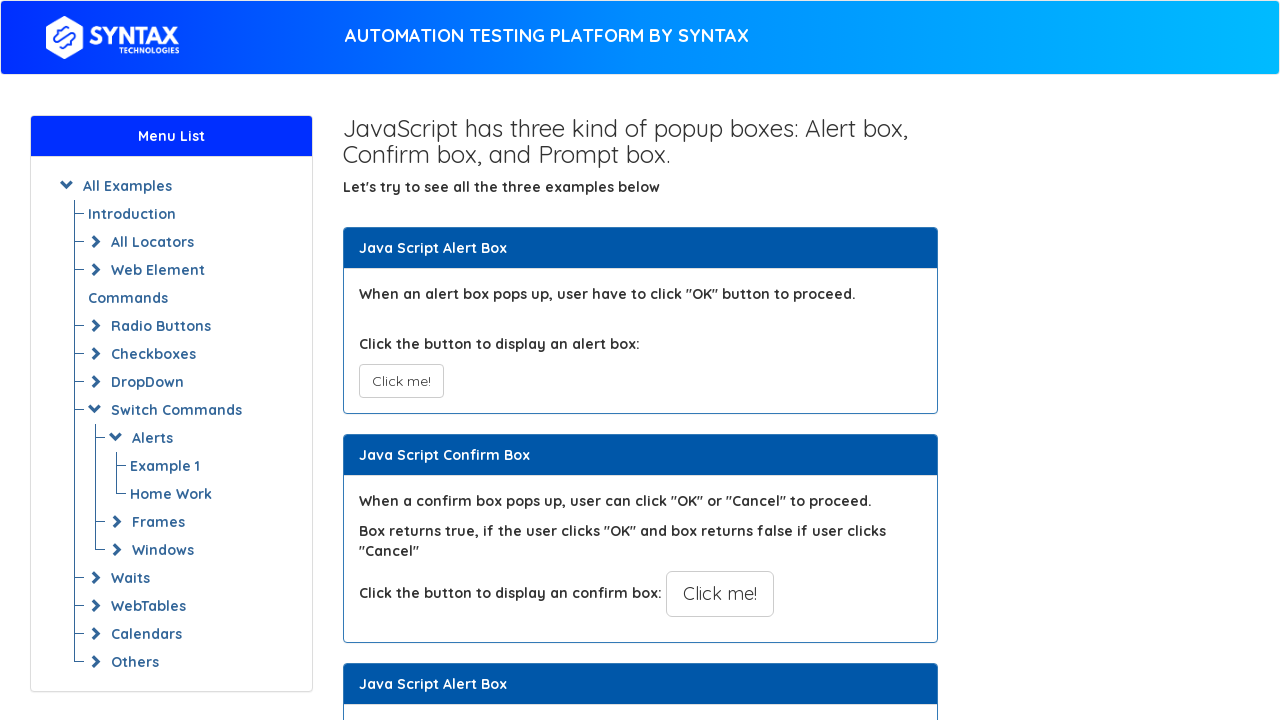

Clicked first alert button to trigger simple alert at (401, 381) on xpath=//button[@onclick='myAlertFunction()']
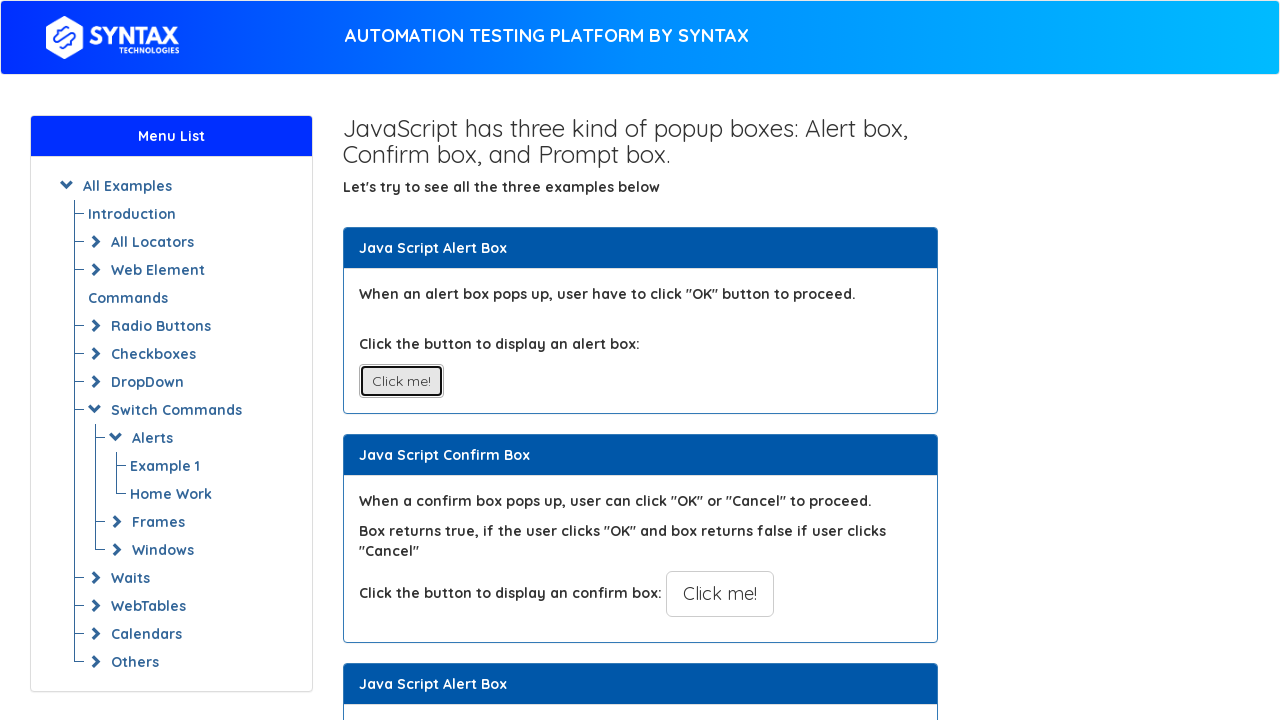

Accepted simple alert dialog
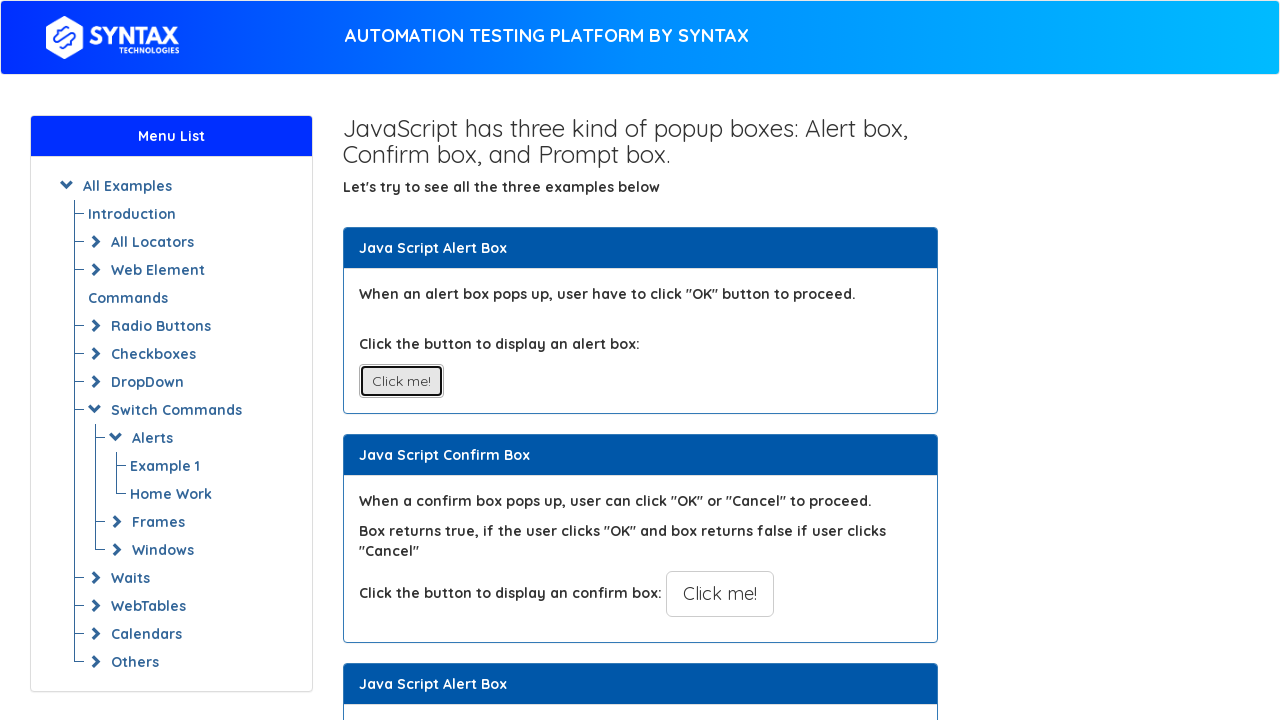

Clicked second alert button to trigger confirmation dialog at (720, 594) on xpath=//button[@onclick='myConfirmFunction()']
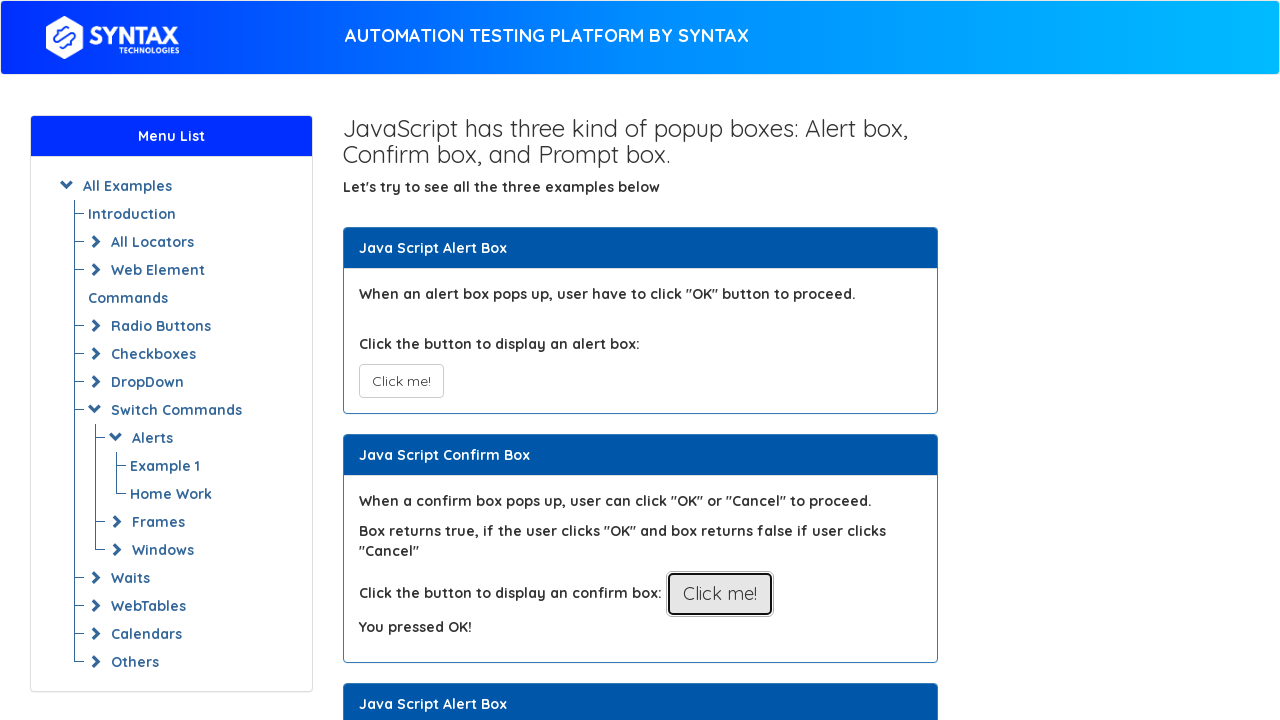

Clicked third alert button to trigger prompt dialog at (714, 360) on xpath=//button[@onclick='myPromptFunction()']
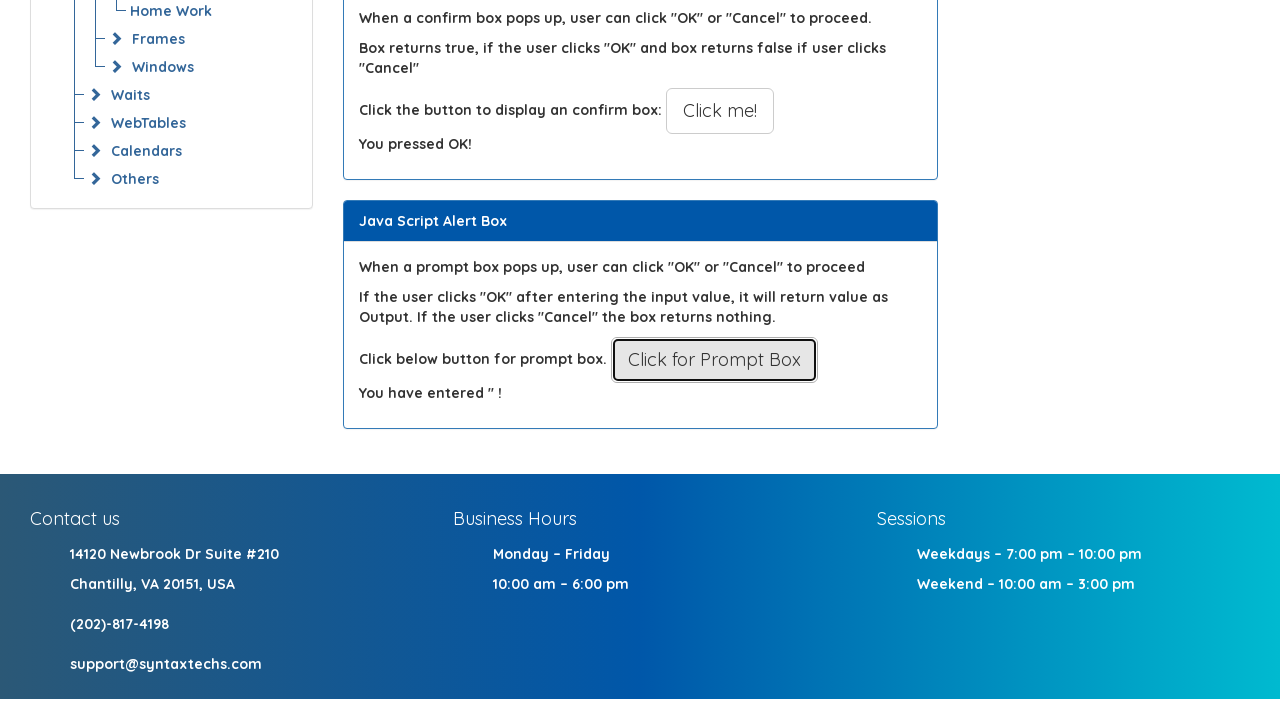

Set up dialog handler to dismiss prompt dialogs
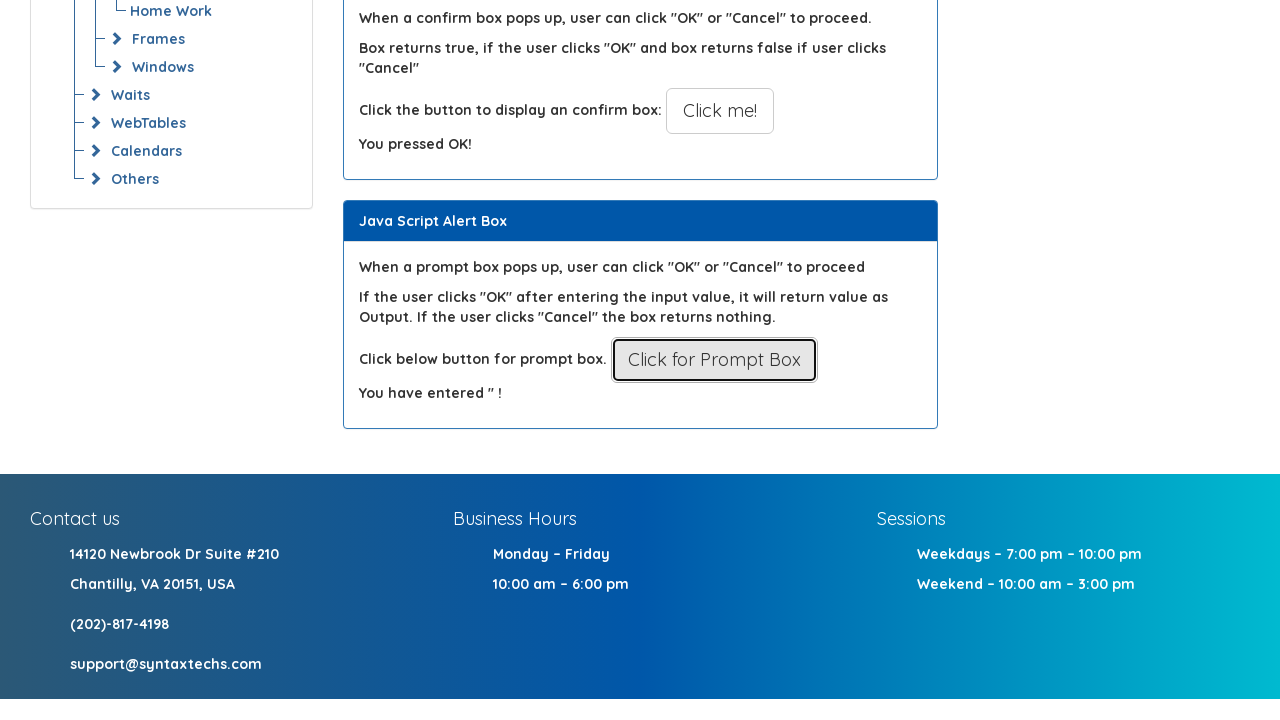

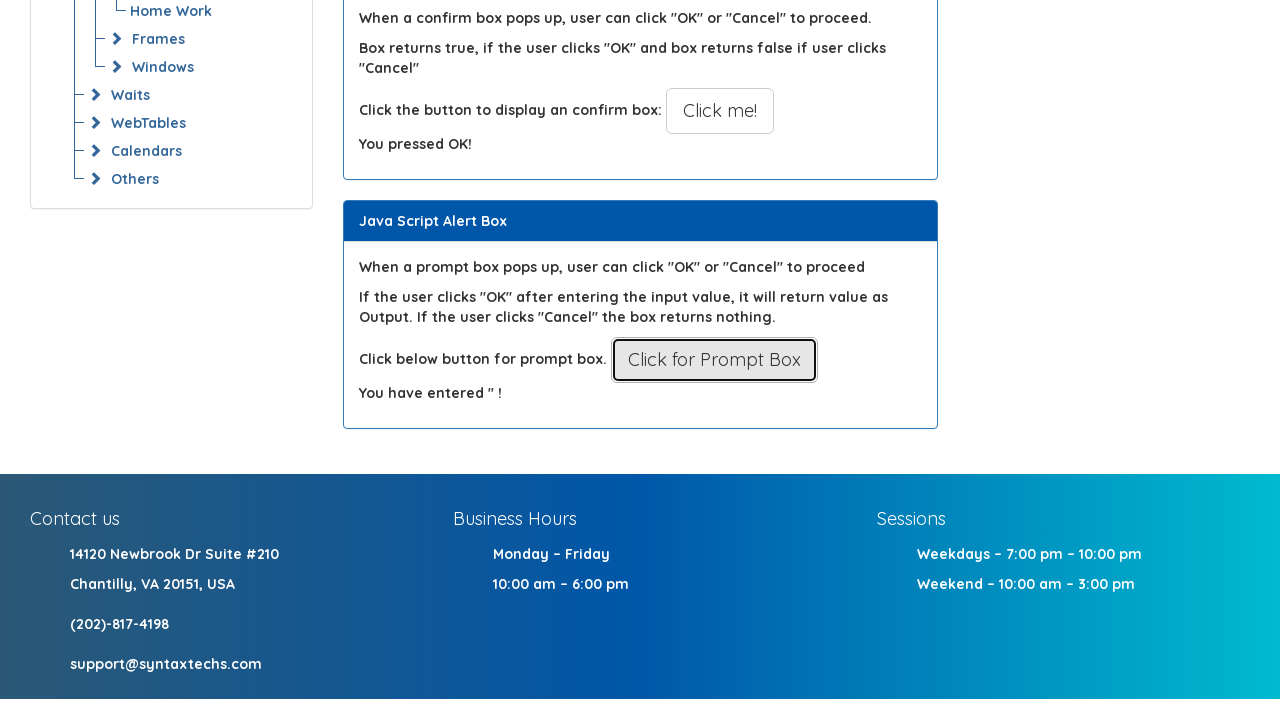